Tests successful login with valid credentials and verifies navigation to inventory page with product listings

Starting URL: https://www.saucedemo.com/

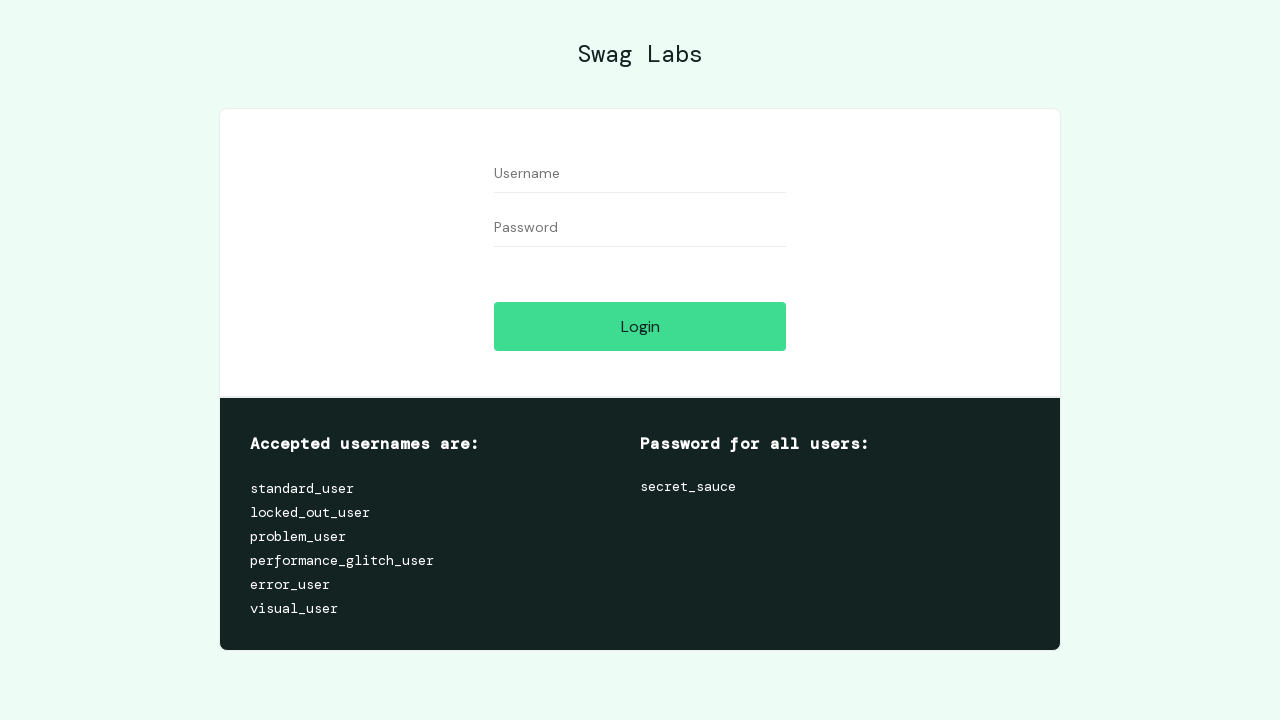

Filled username field with 'standard_user' on #user-name
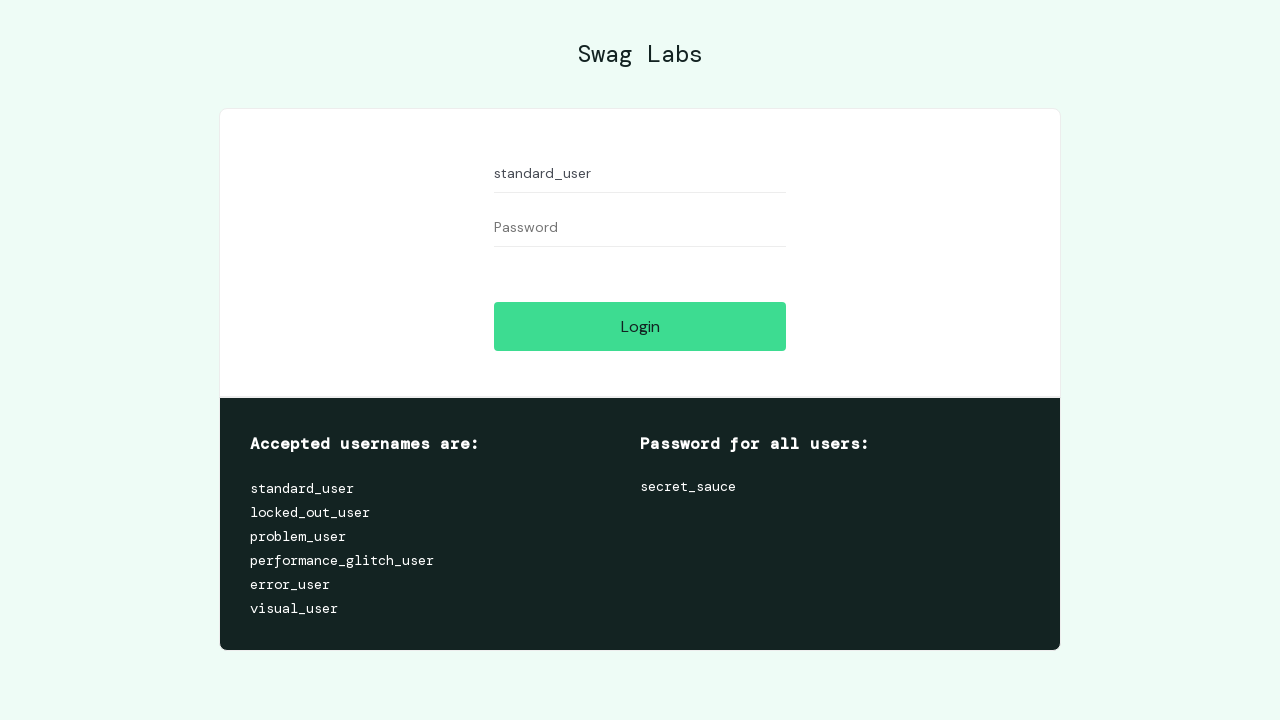

Filled password field with 'secret_sauce' on #password
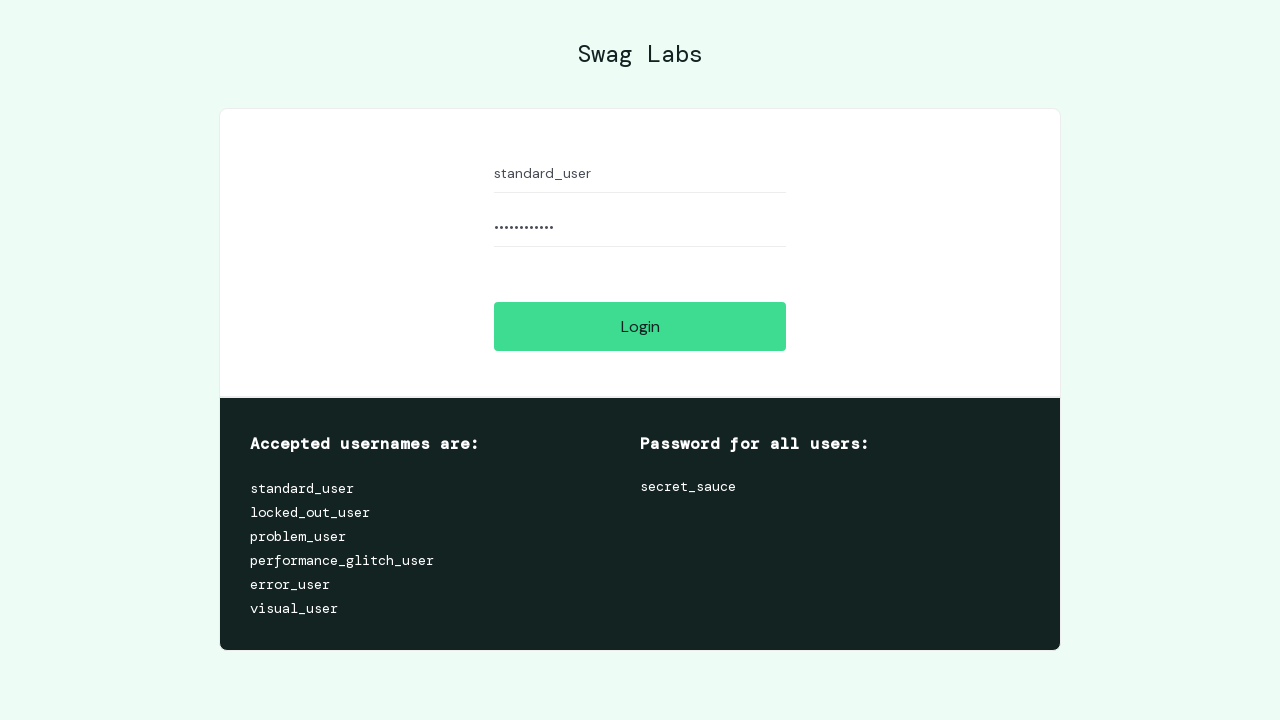

Clicked login button at (640, 326) on #login-button
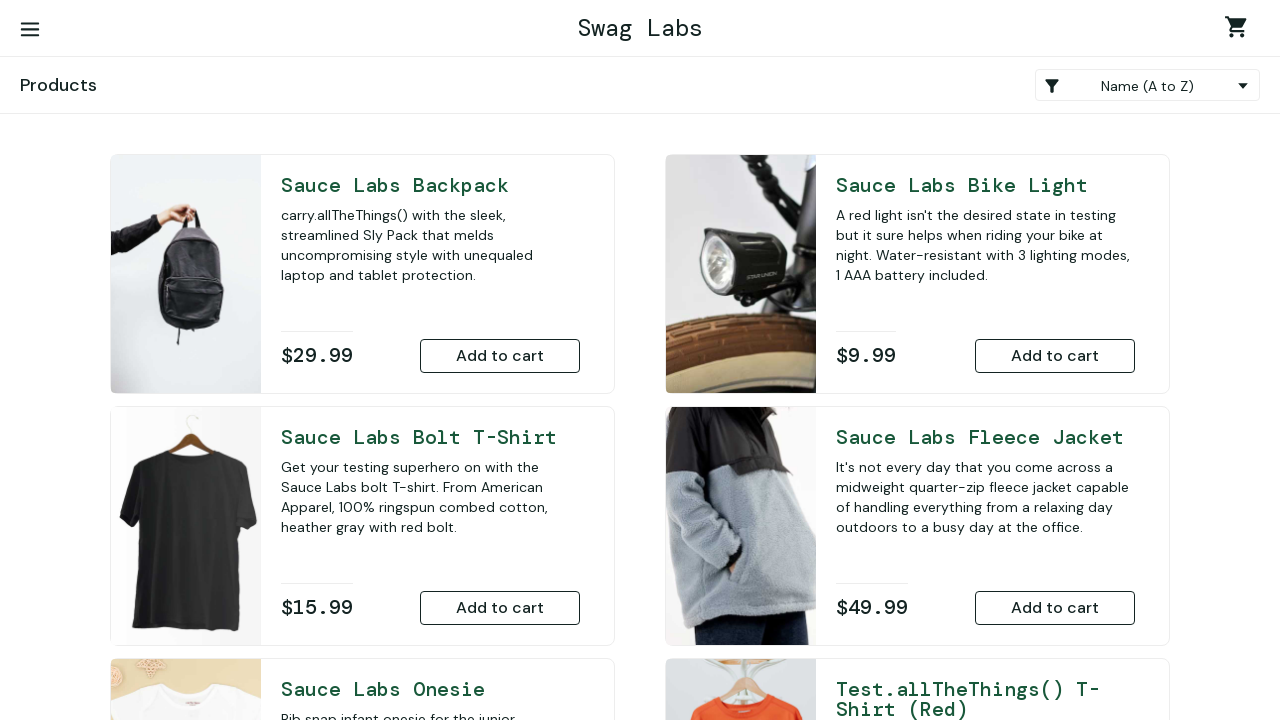

Navigated to inventory page
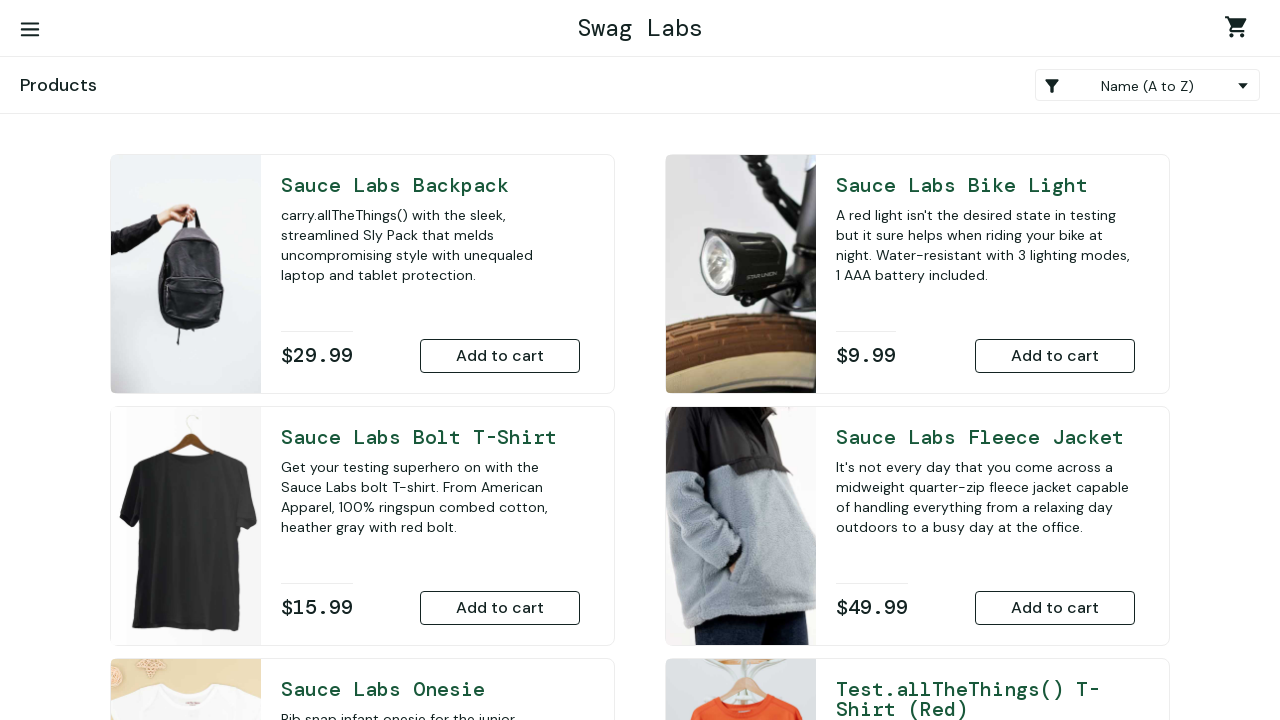

Inventory items loaded successfully
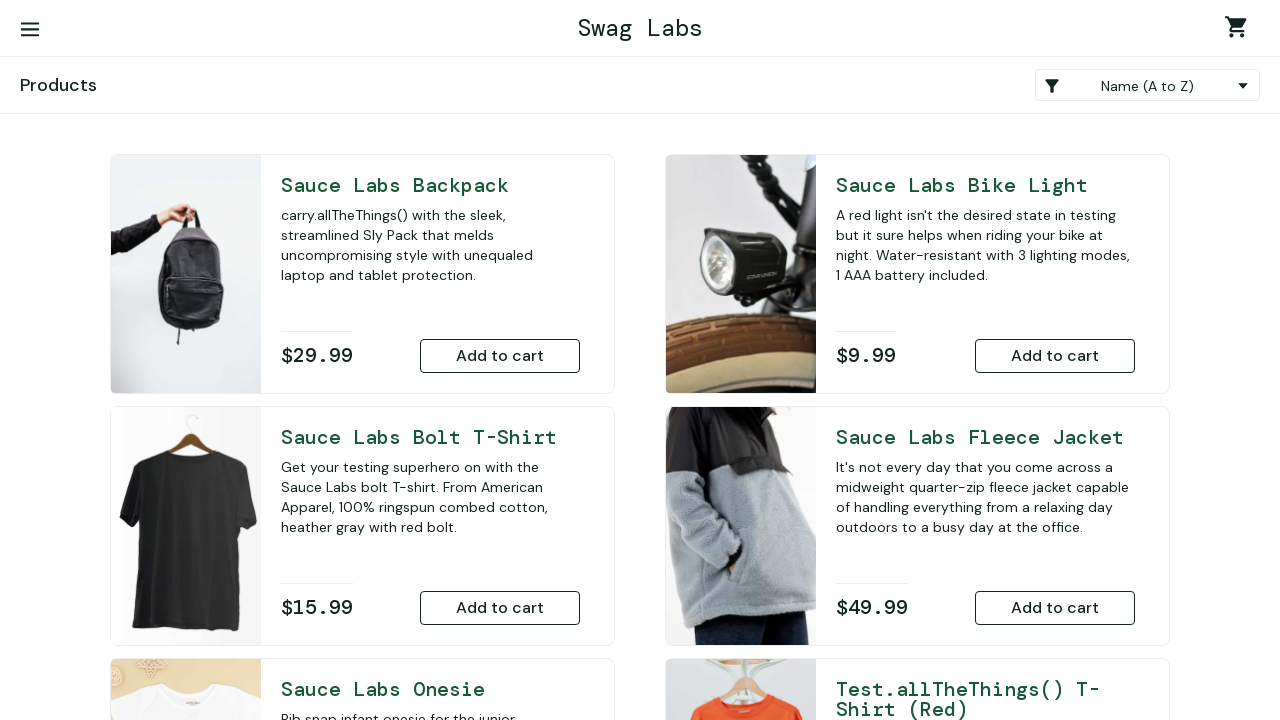

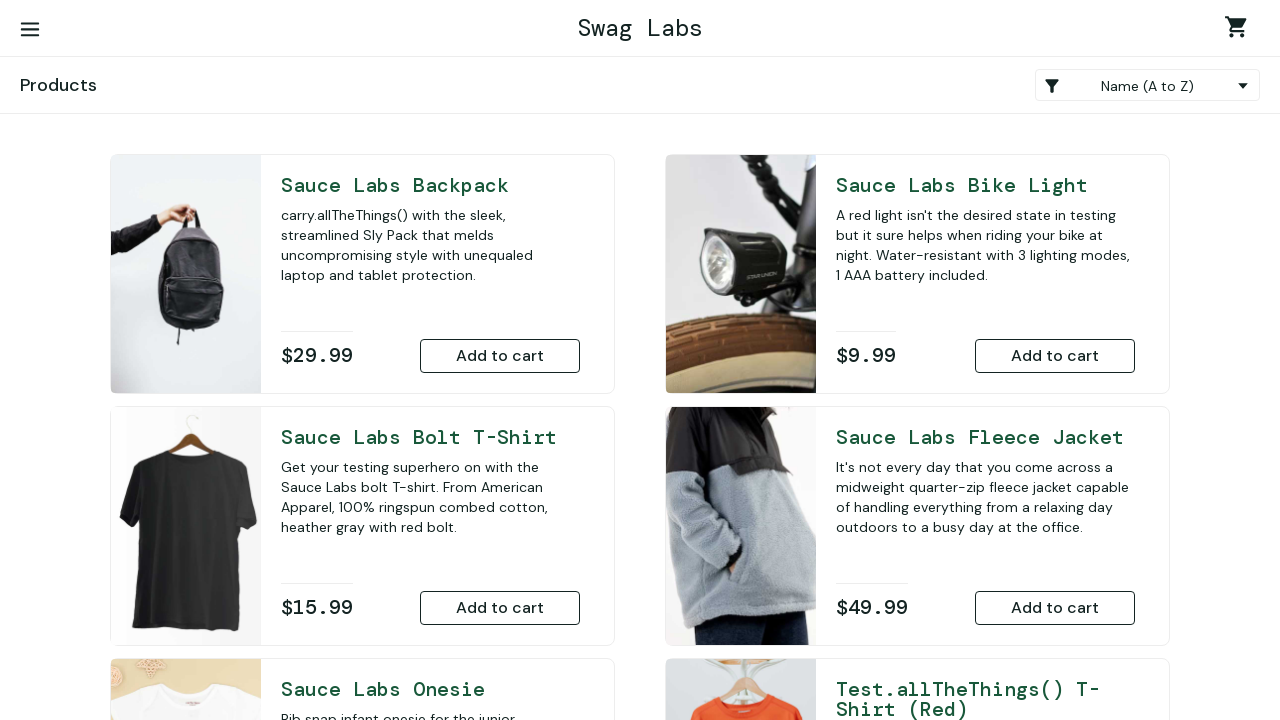